Tests the 12306 train ticket query functionality by entering departure station, destination station, travel date, and clicking the search button to check ticket availability.

Starting URL: https://kyfw.12306.cn/otn/leftTicket/init

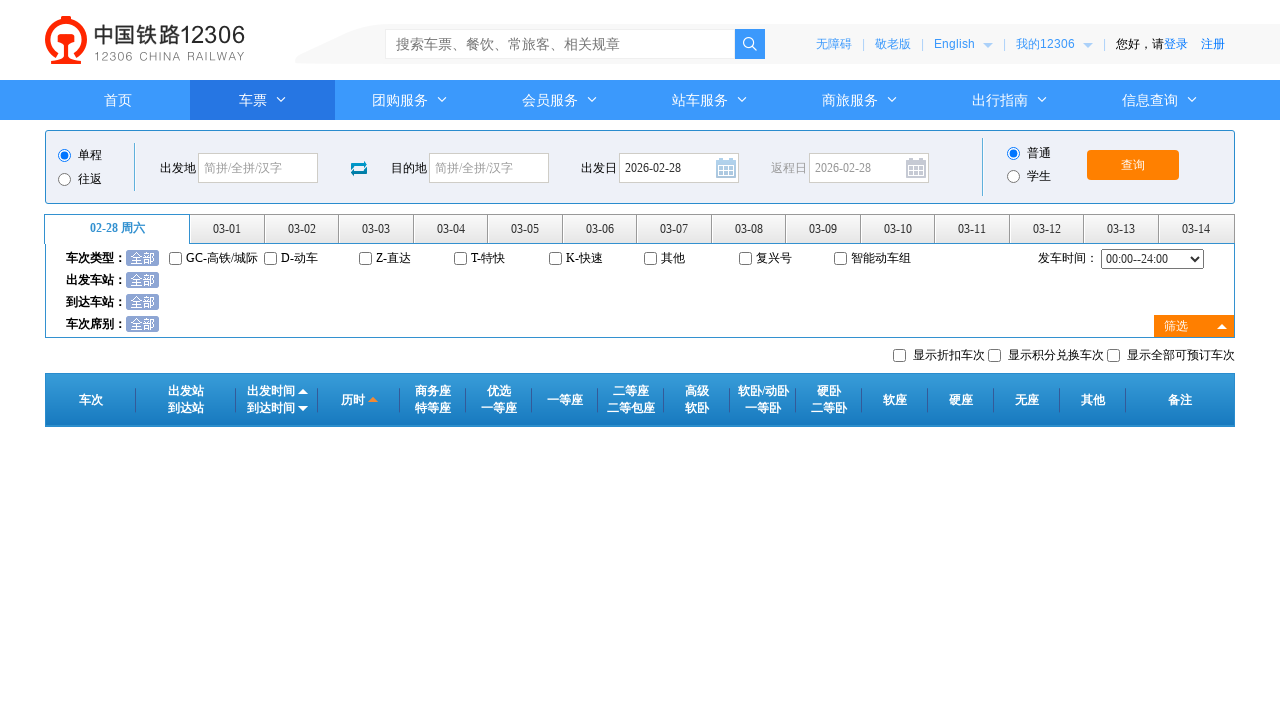

Clicked on departure station input field at (258, 168) on #fromStationText
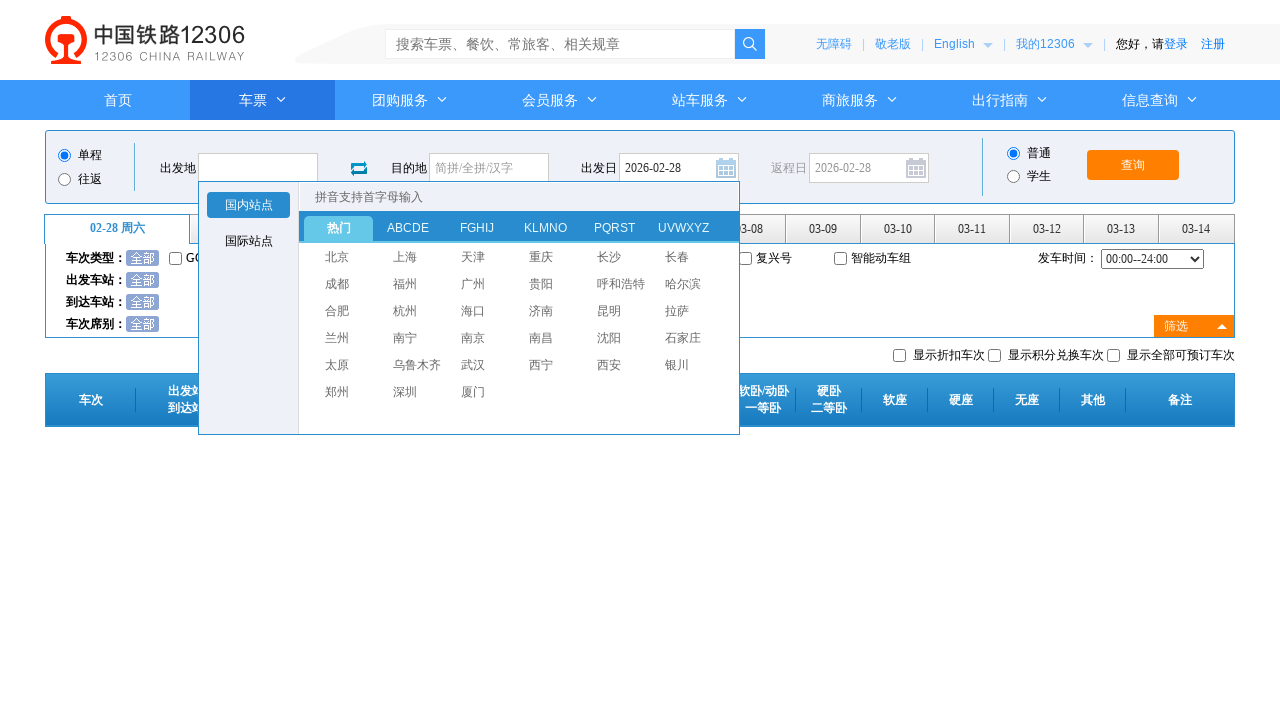

Entered departure station: 上海 on #fromStationText
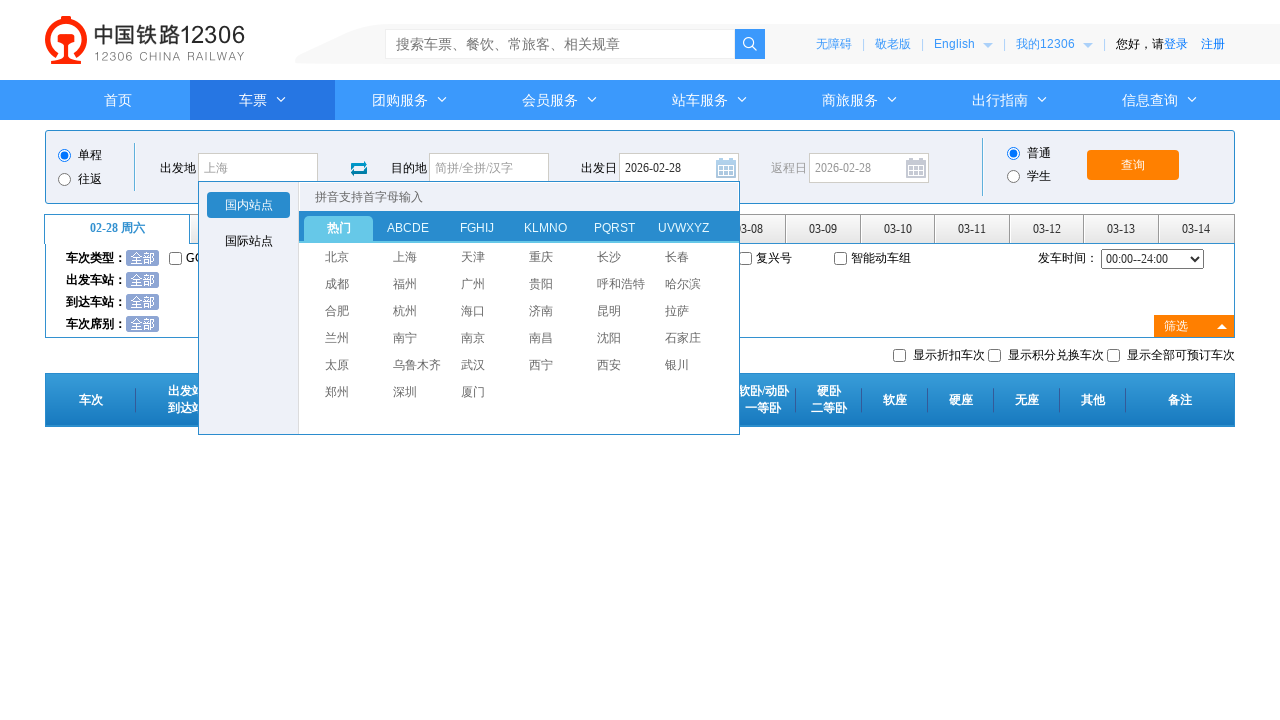

Confirmed departure station selection by pressing Enter on #fromStationText
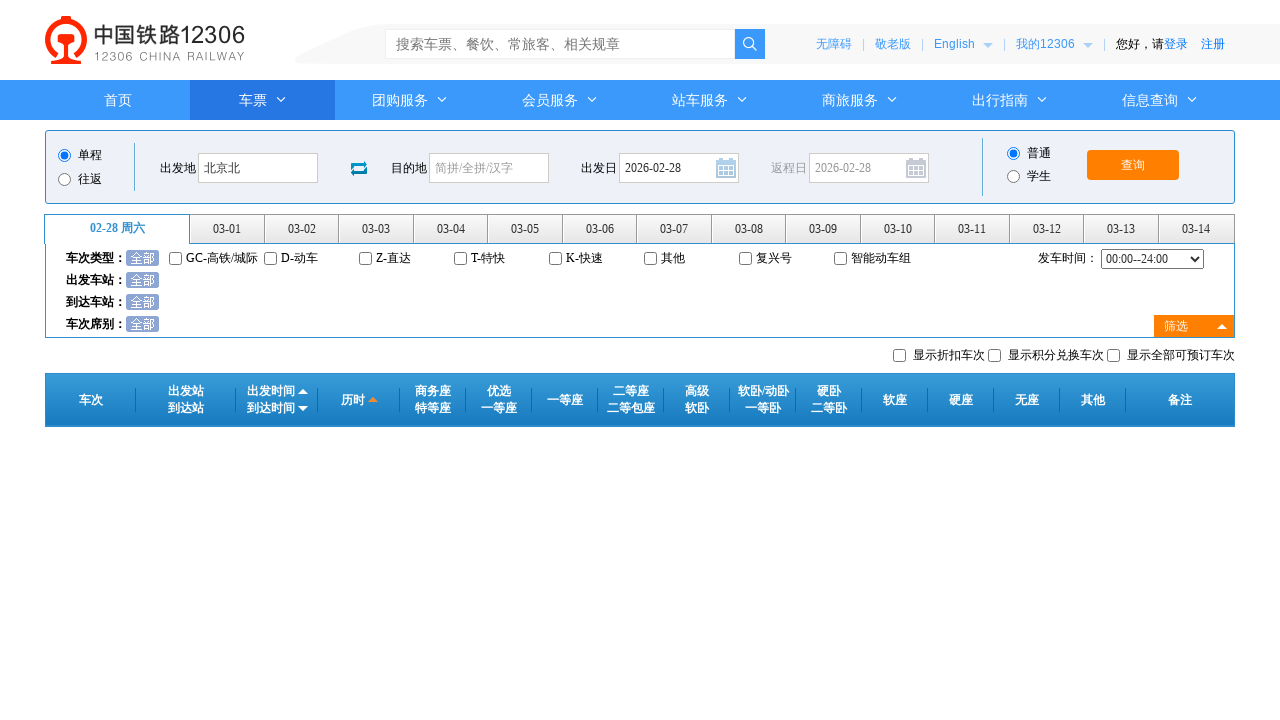

Clicked on destination station input field at (489, 168) on #toStationText
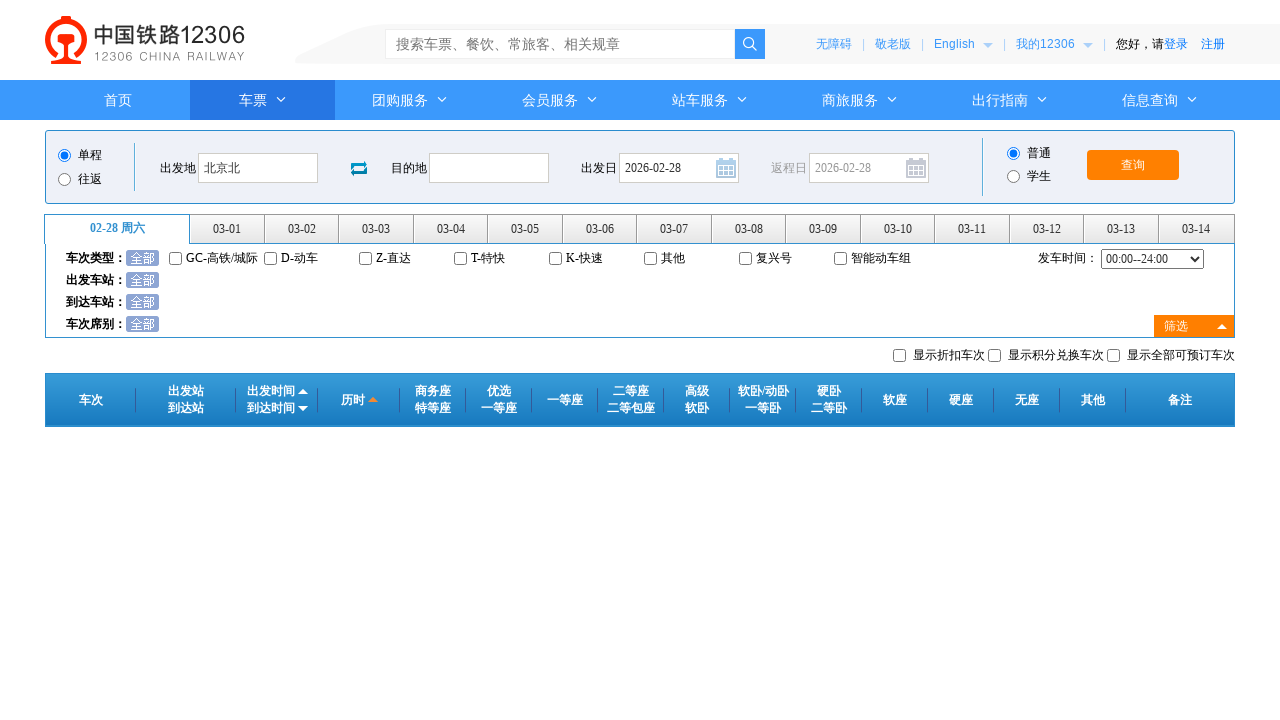

Entered destination station: 宝鸡 on #toStationText
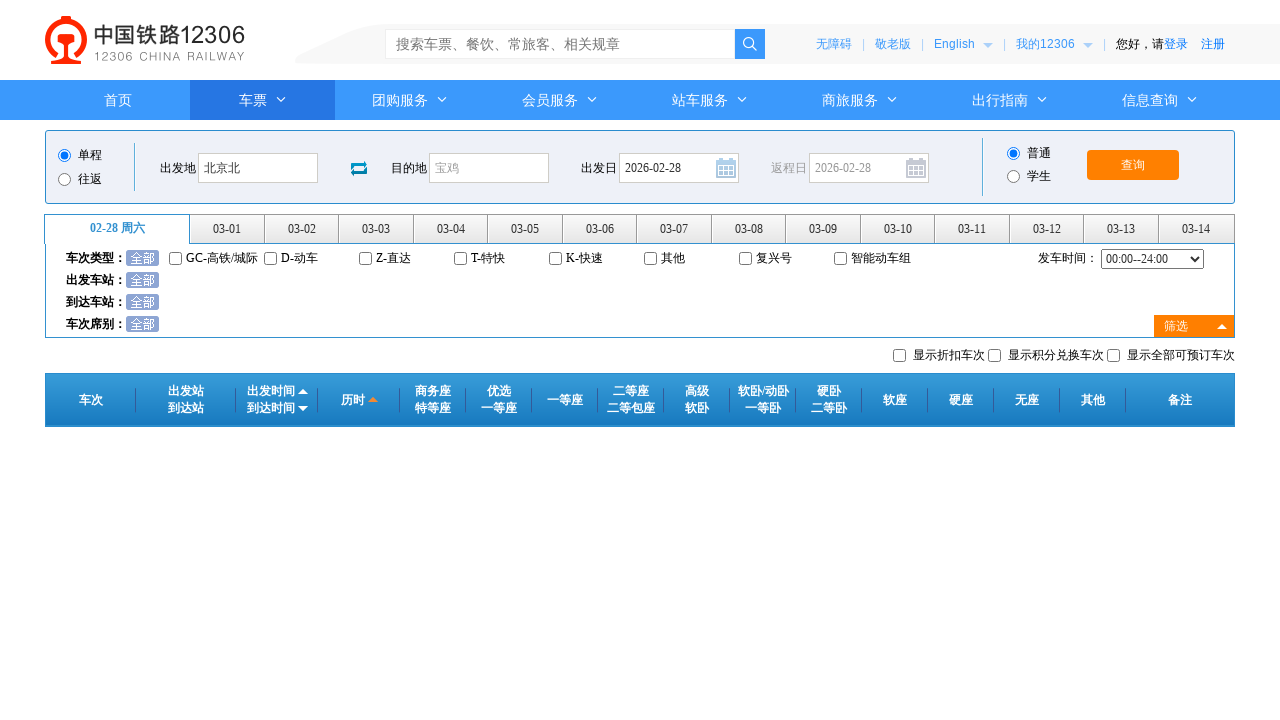

Confirmed destination station selection by pressing Enter on #toStationText
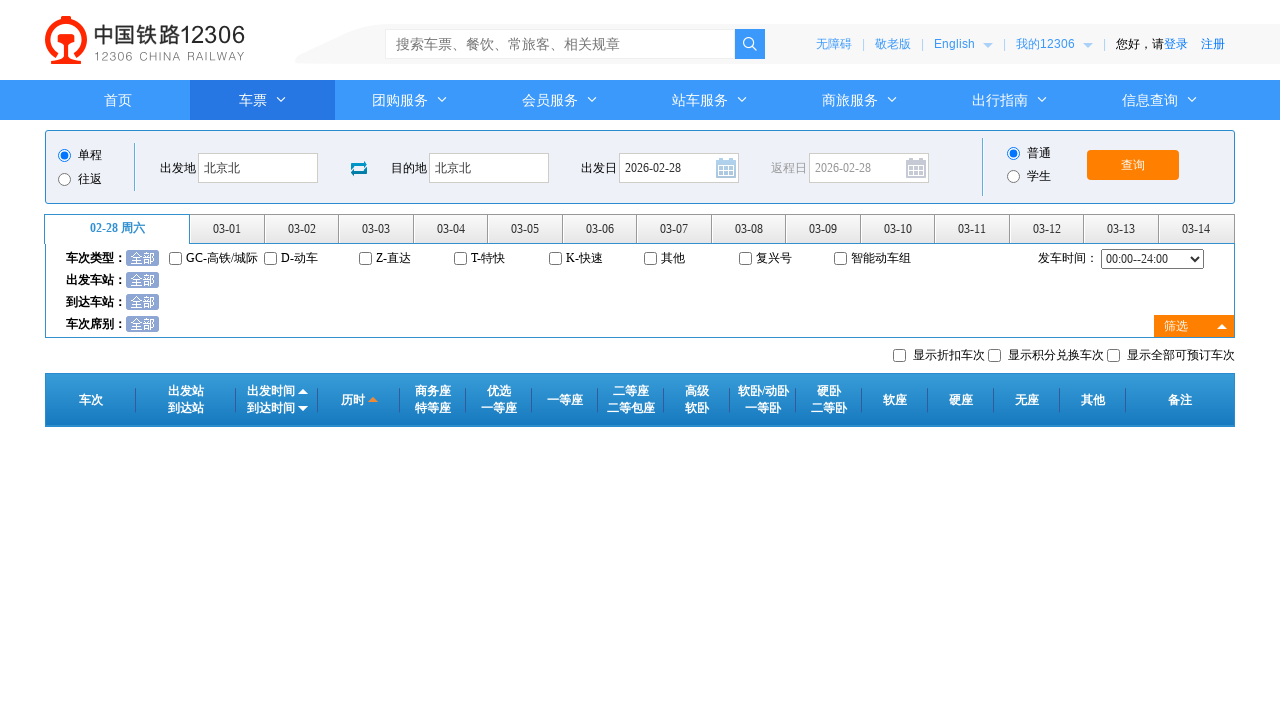

Removed readonly attribute from date input field
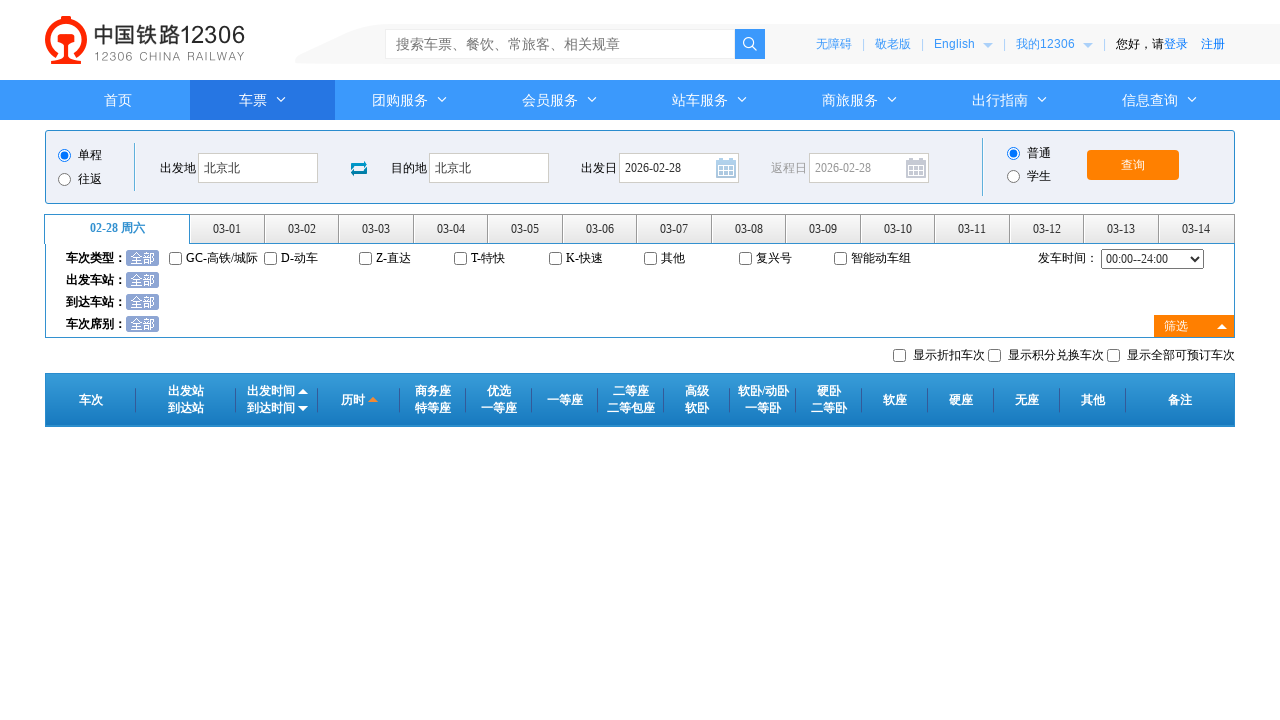

Set travel date to 2025-02-15 on #train_date
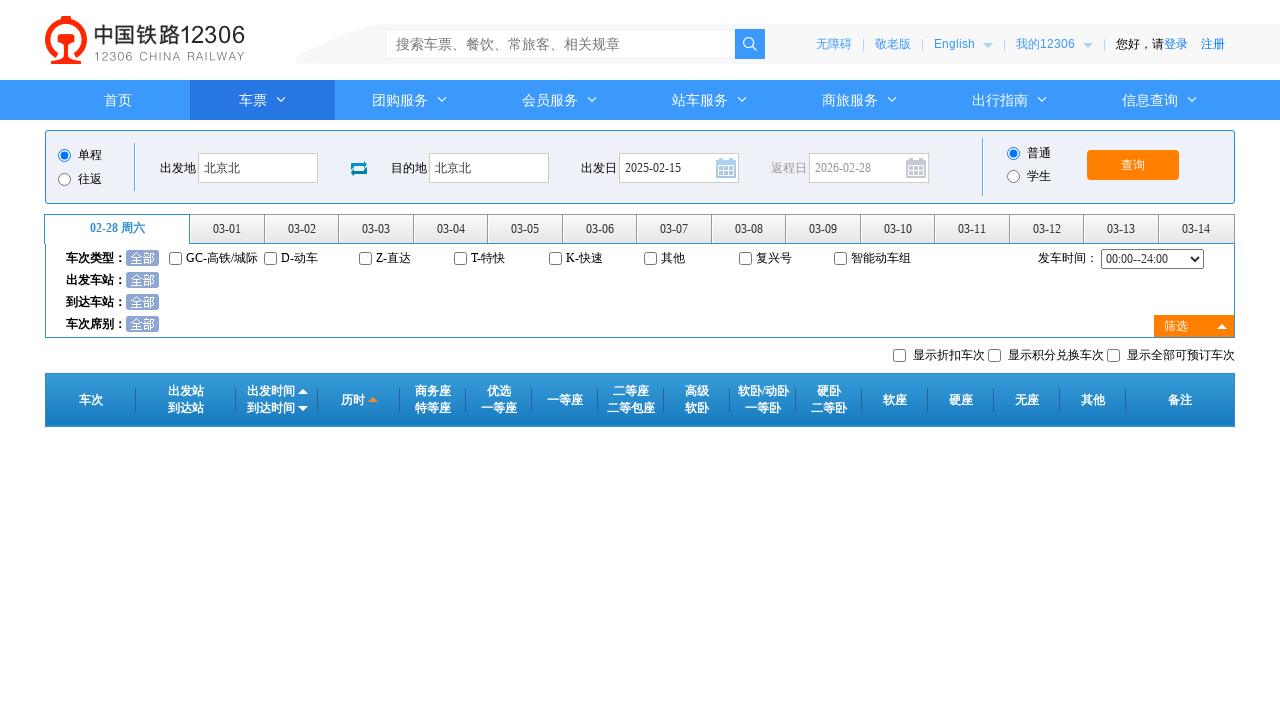

Clicked search button to query train tickets at (1133, 165) on #query_ticket
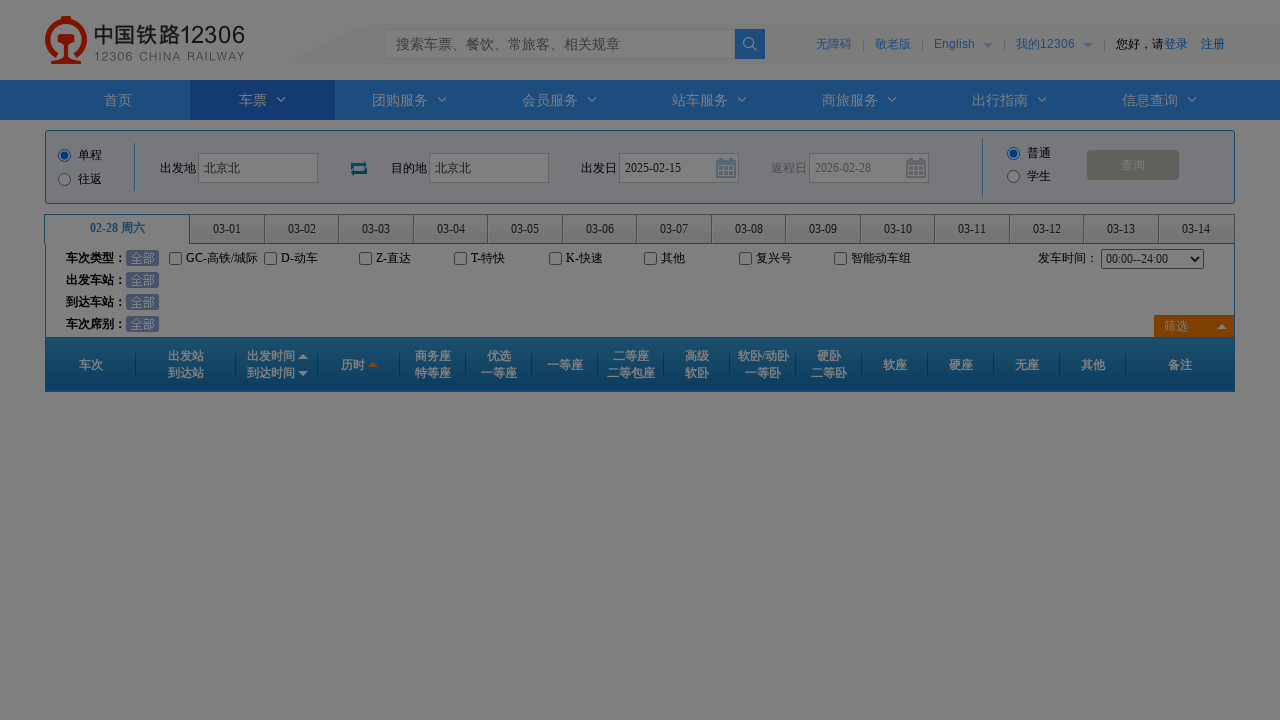

Waited 2 seconds for search results to load
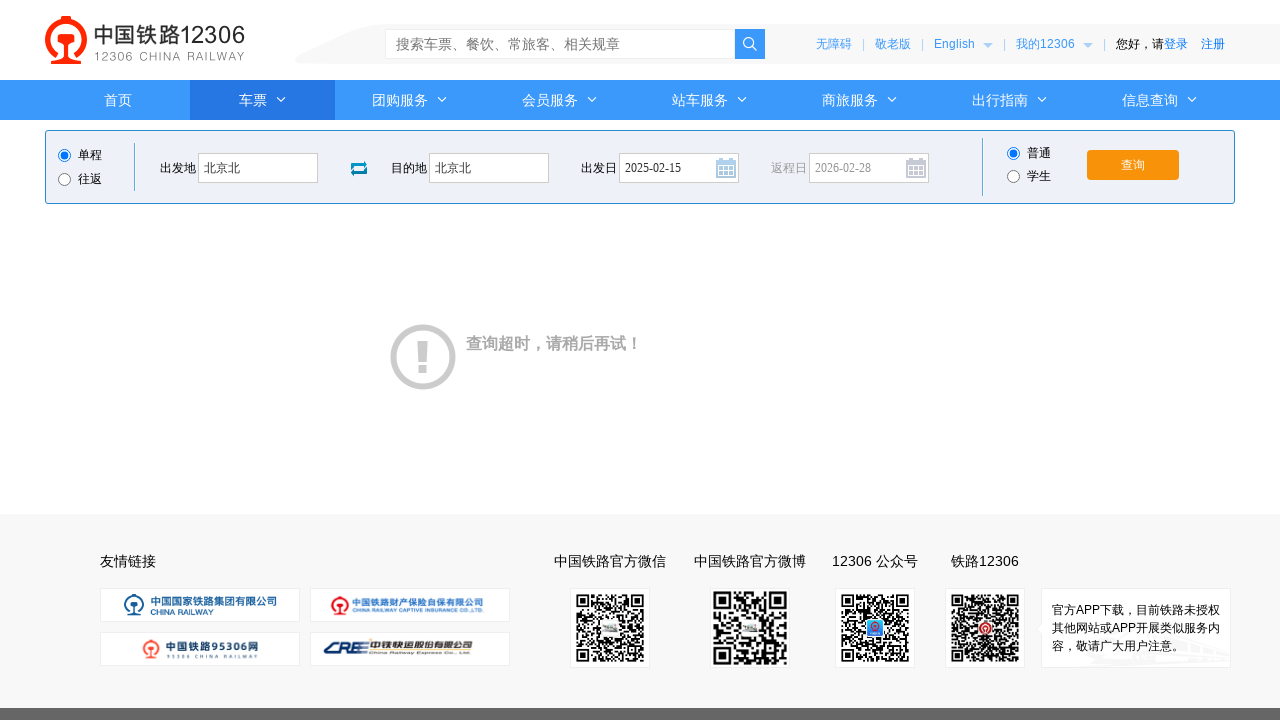

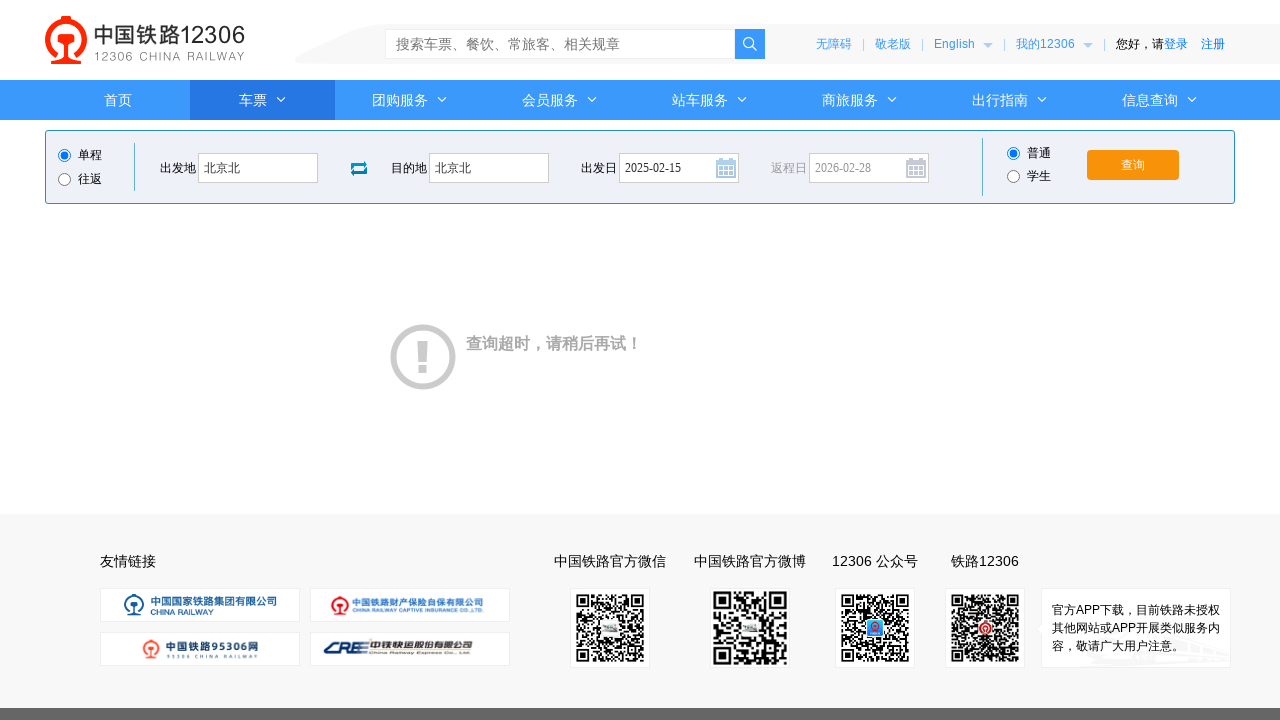